Tests that other controls (checkbox, label) are hidden when editing a todo item.

Starting URL: https://demo.playwright.dev/todomvc

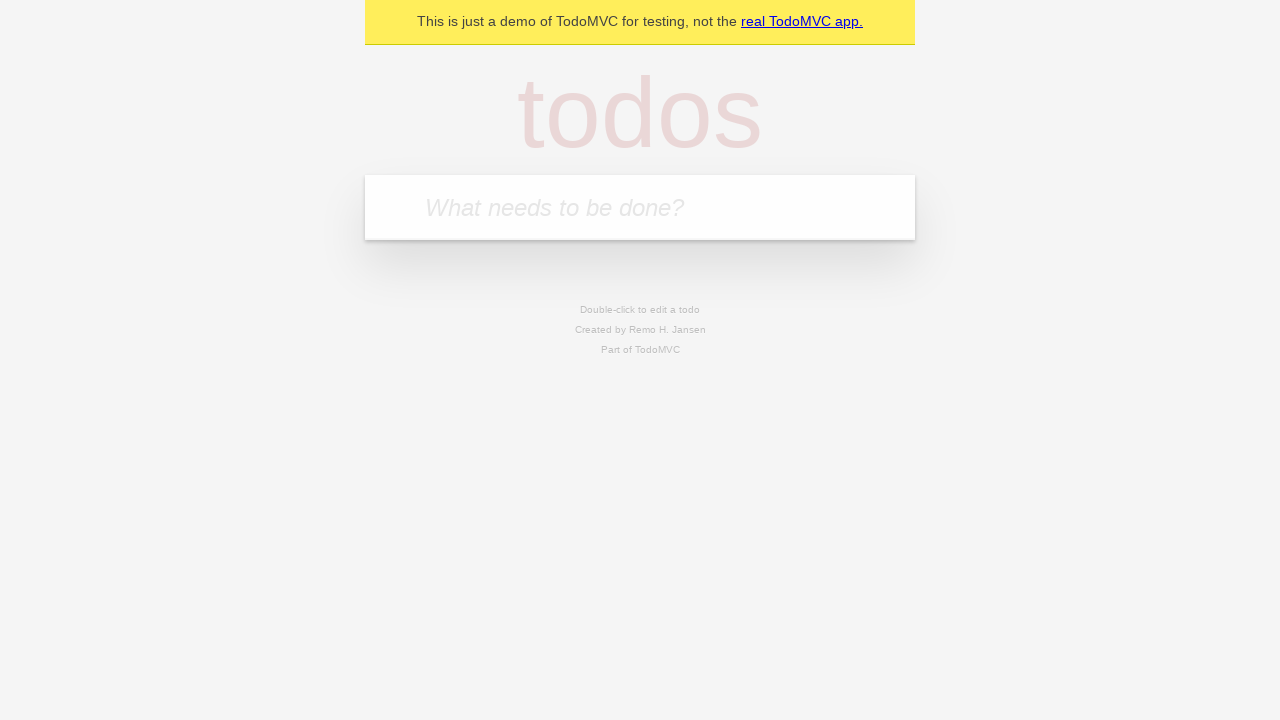

Filled todo input with 'buy some cheese' on internal:attr=[placeholder="What needs to be done?"i]
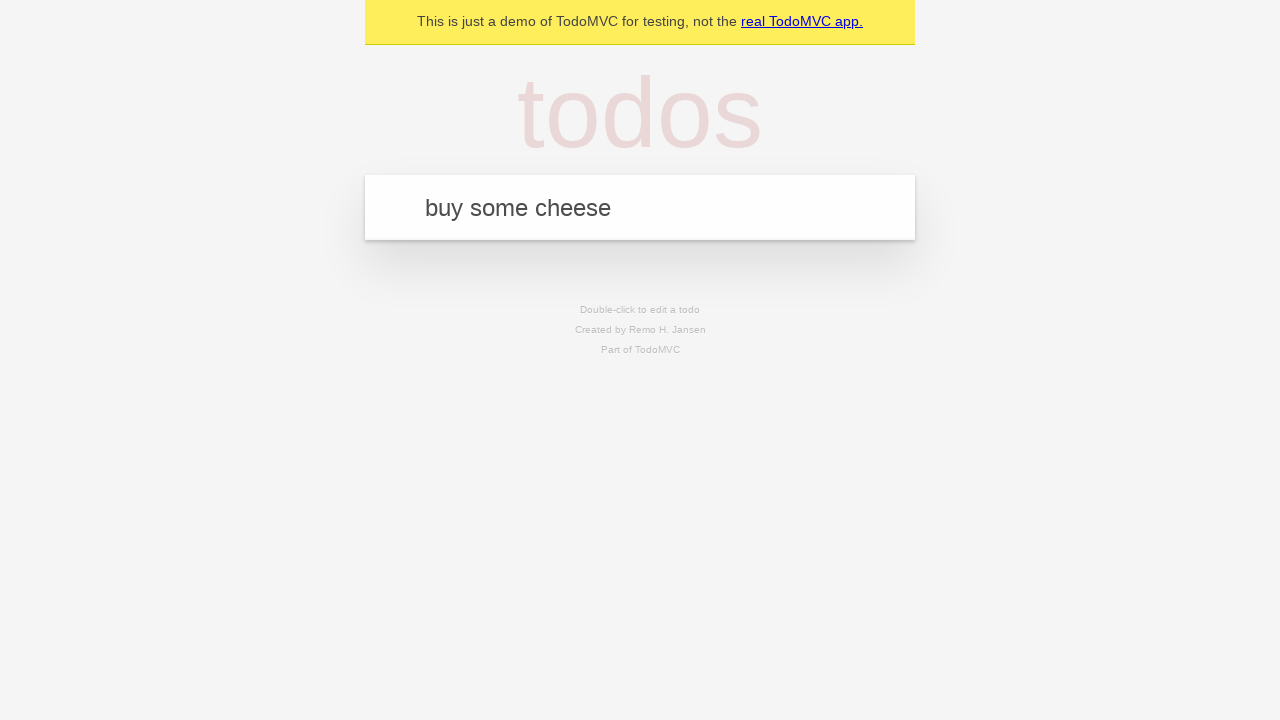

Pressed Enter to add first todo on internal:attr=[placeholder="What needs to be done?"i]
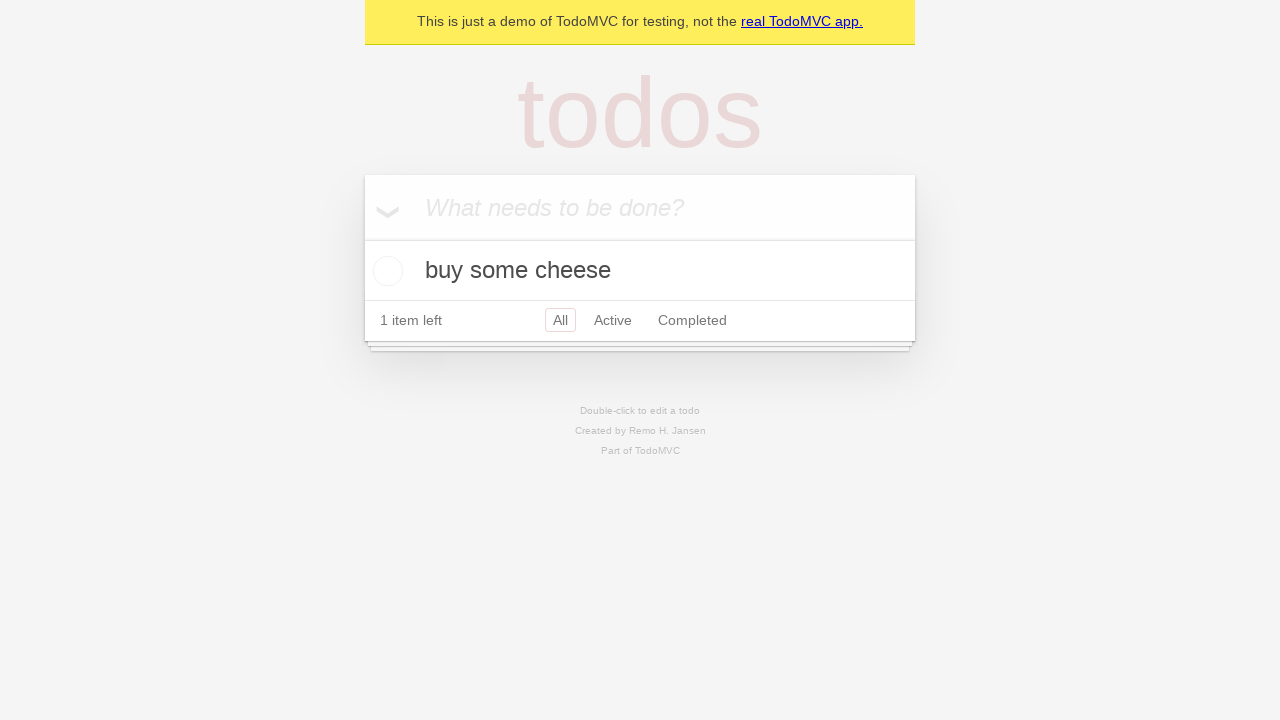

Filled todo input with 'feed the cat' on internal:attr=[placeholder="What needs to be done?"i]
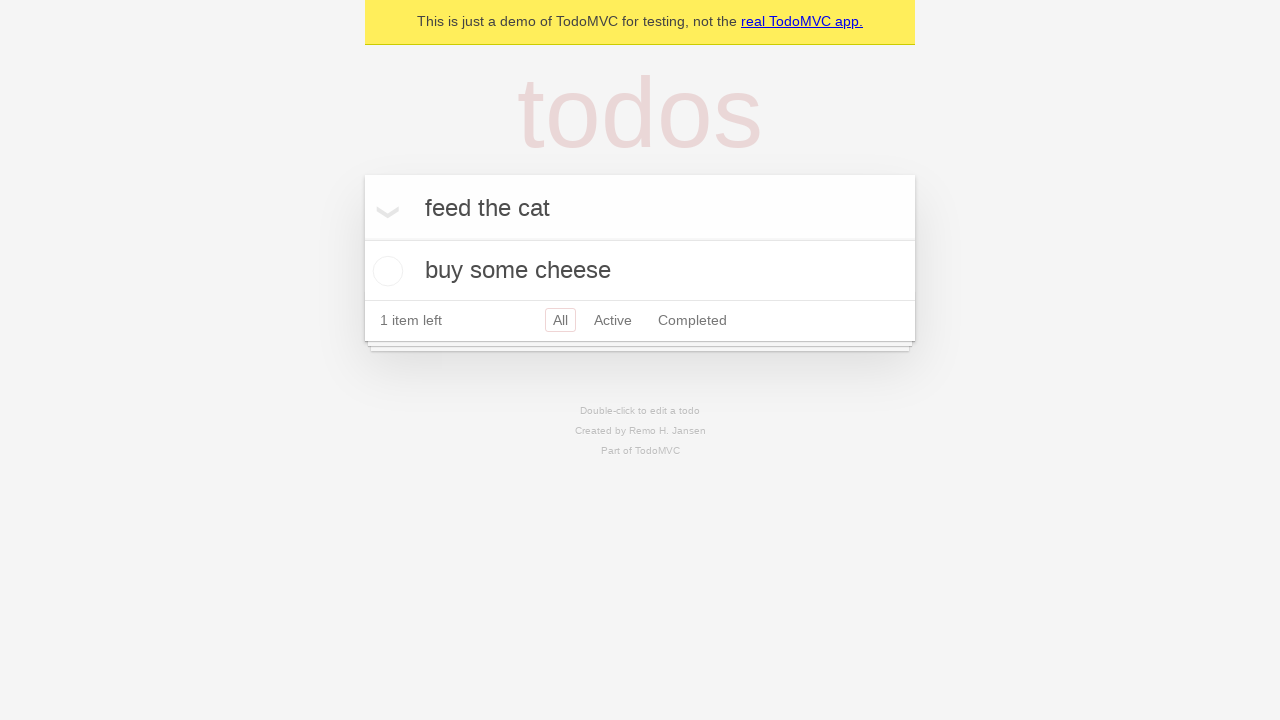

Pressed Enter to add second todo on internal:attr=[placeholder="What needs to be done?"i]
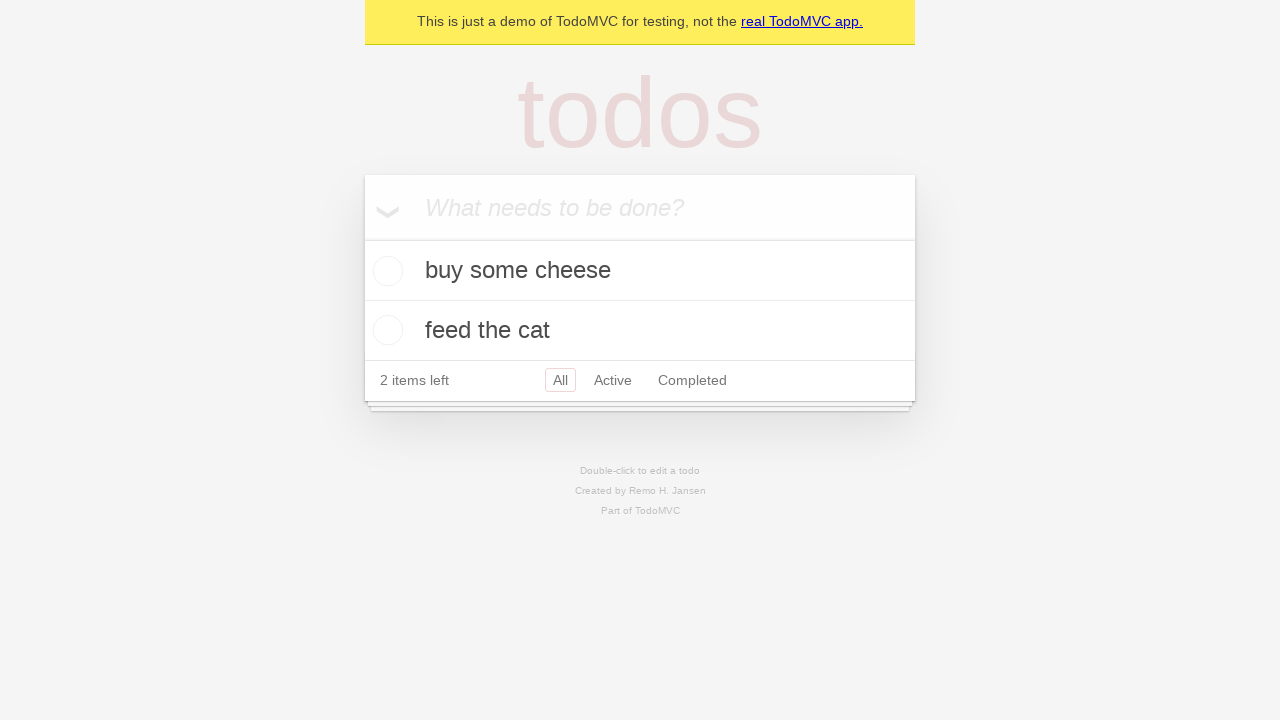

Filled todo input with 'book a doctors appointment' on internal:attr=[placeholder="What needs to be done?"i]
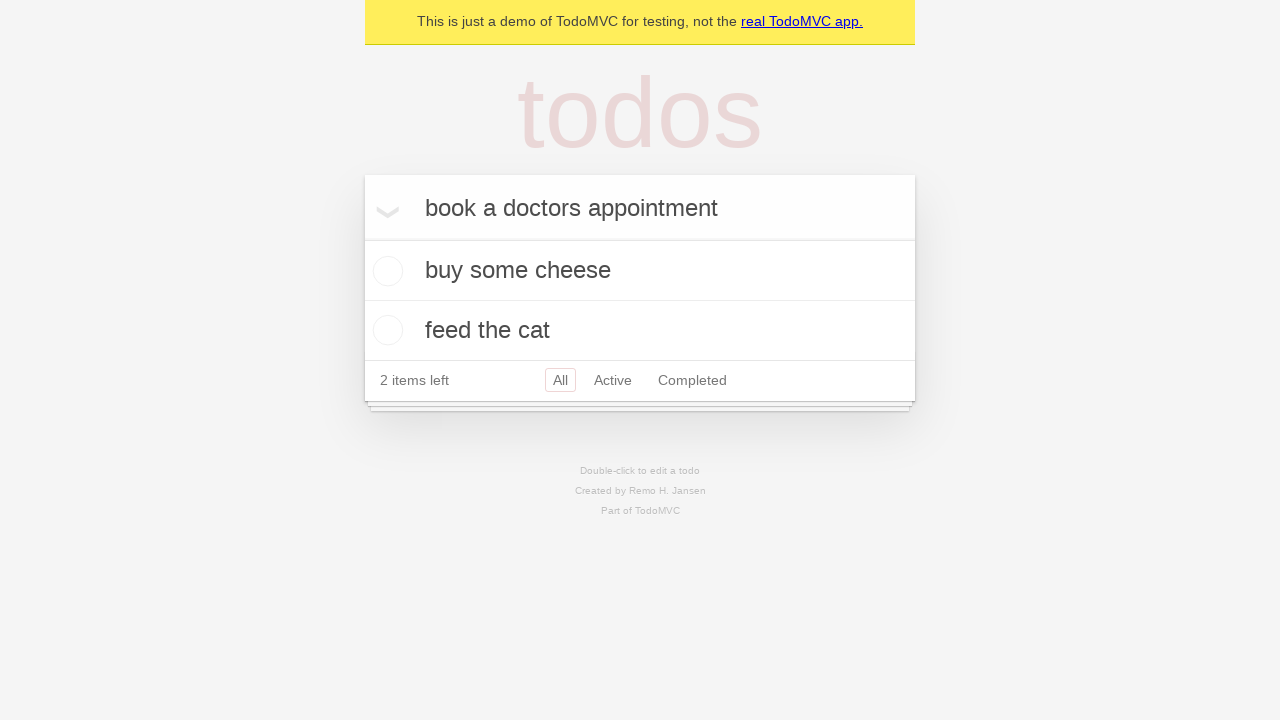

Pressed Enter to add third todo on internal:attr=[placeholder="What needs to be done?"i]
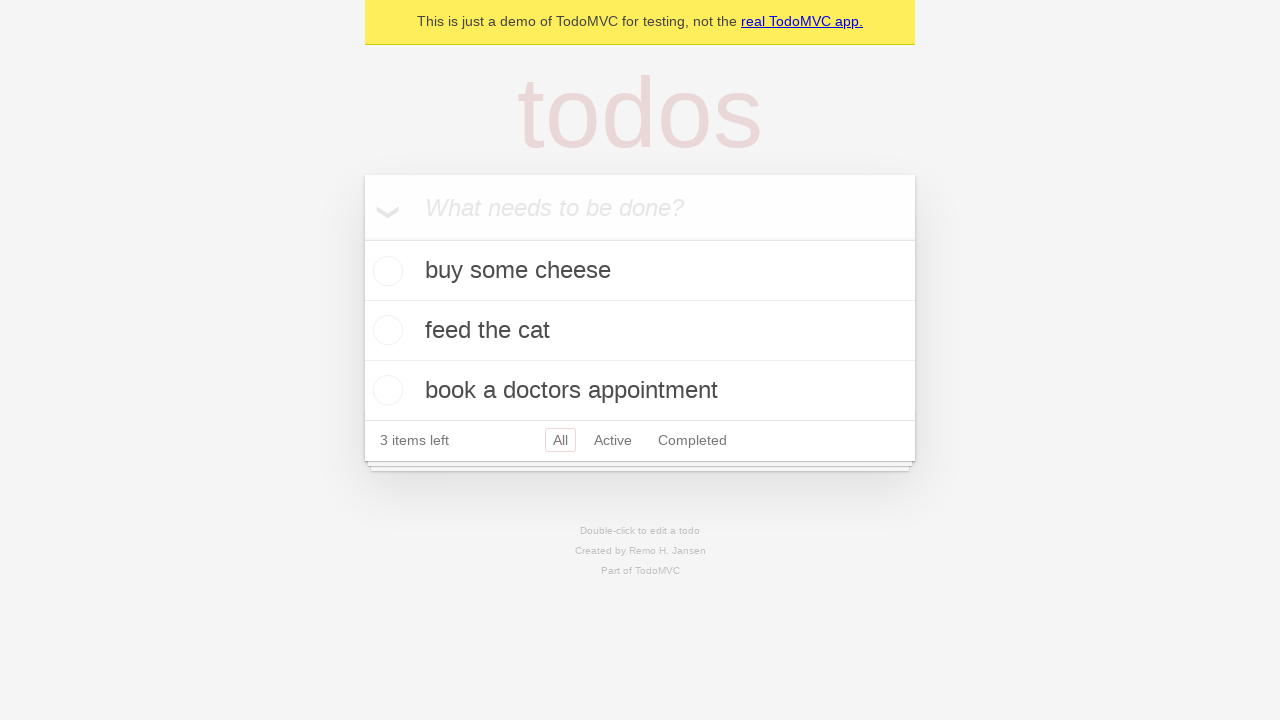

Double-clicked second todo item to enter edit mode at (640, 331) on [data-testid='todo-item'] >> nth=1
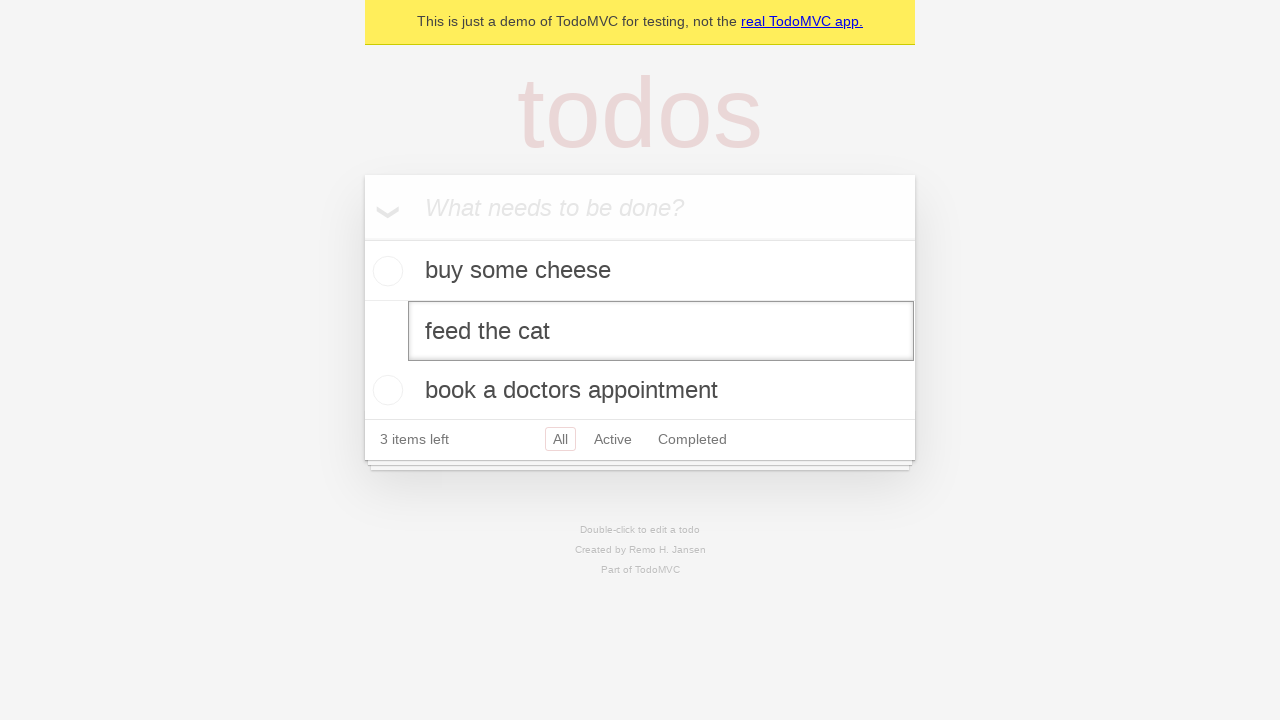

Edit textbox appeared for second todo
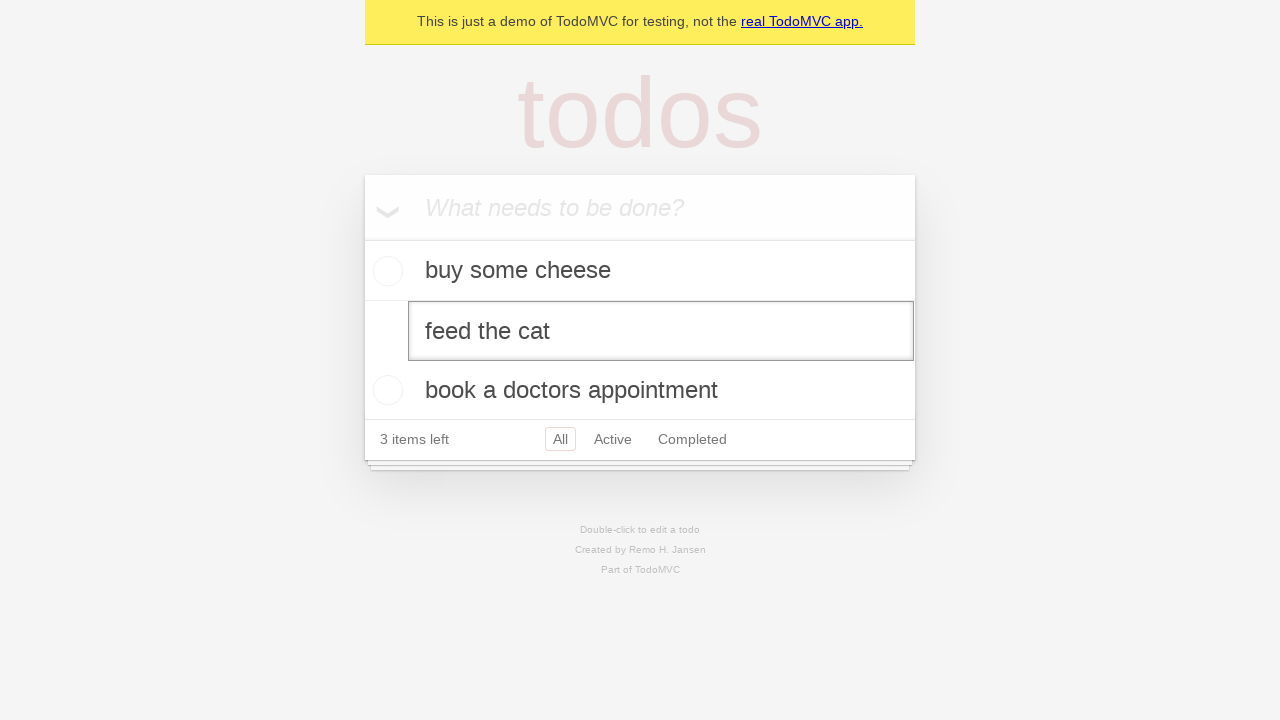

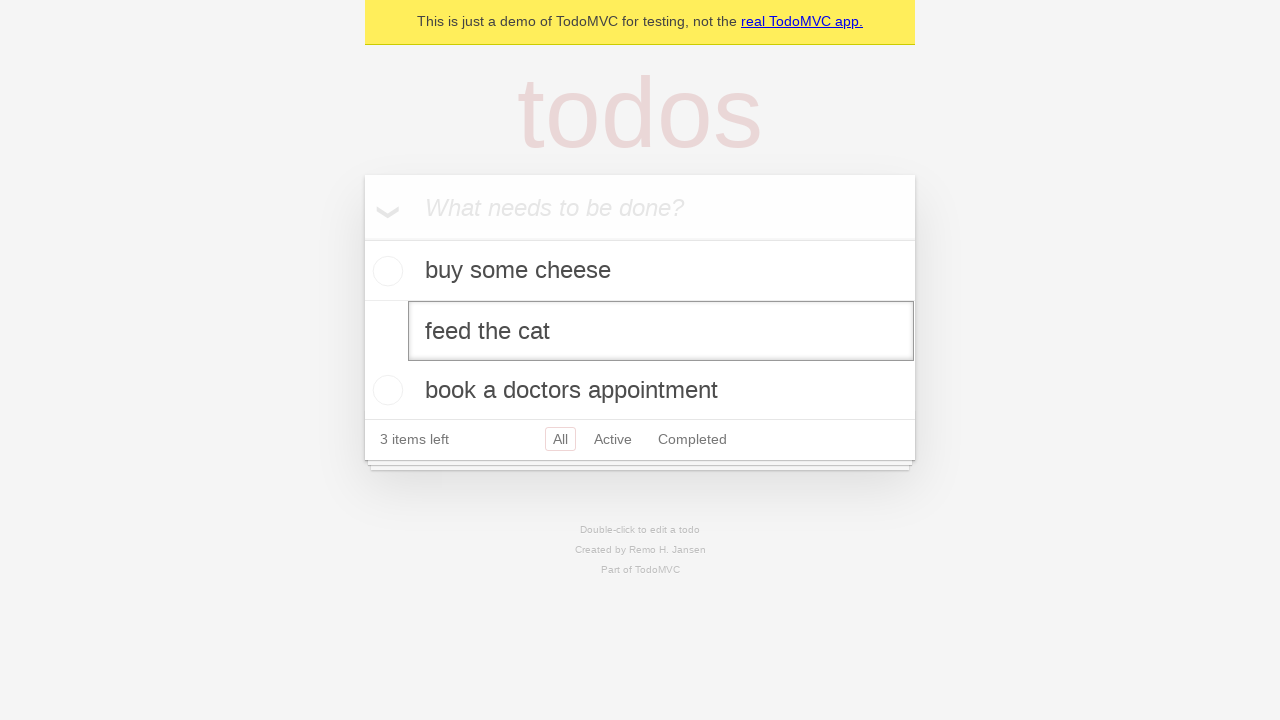